Tests navigating through footer links by opening each link in a new tab and verifying the pages load by getting their titles

Starting URL: https://rahulshettyacademy.com/AutomationPractice/

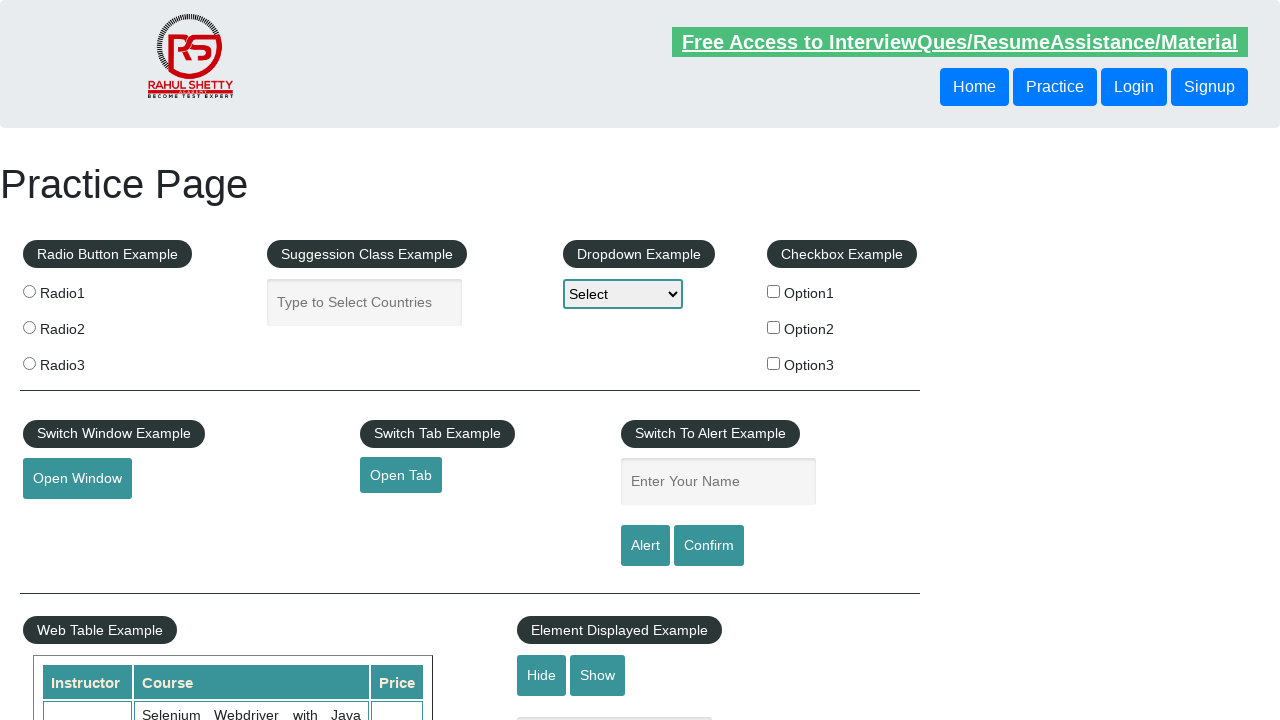

Counted total links on page
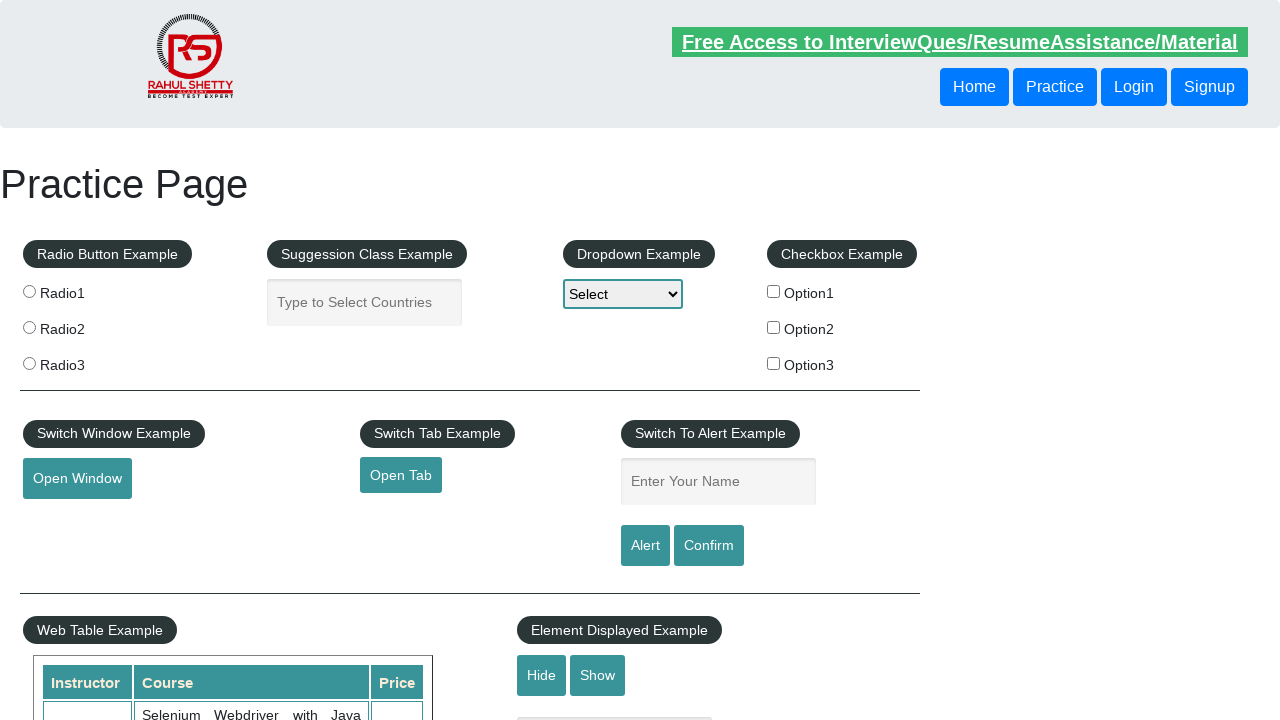

Located footer section
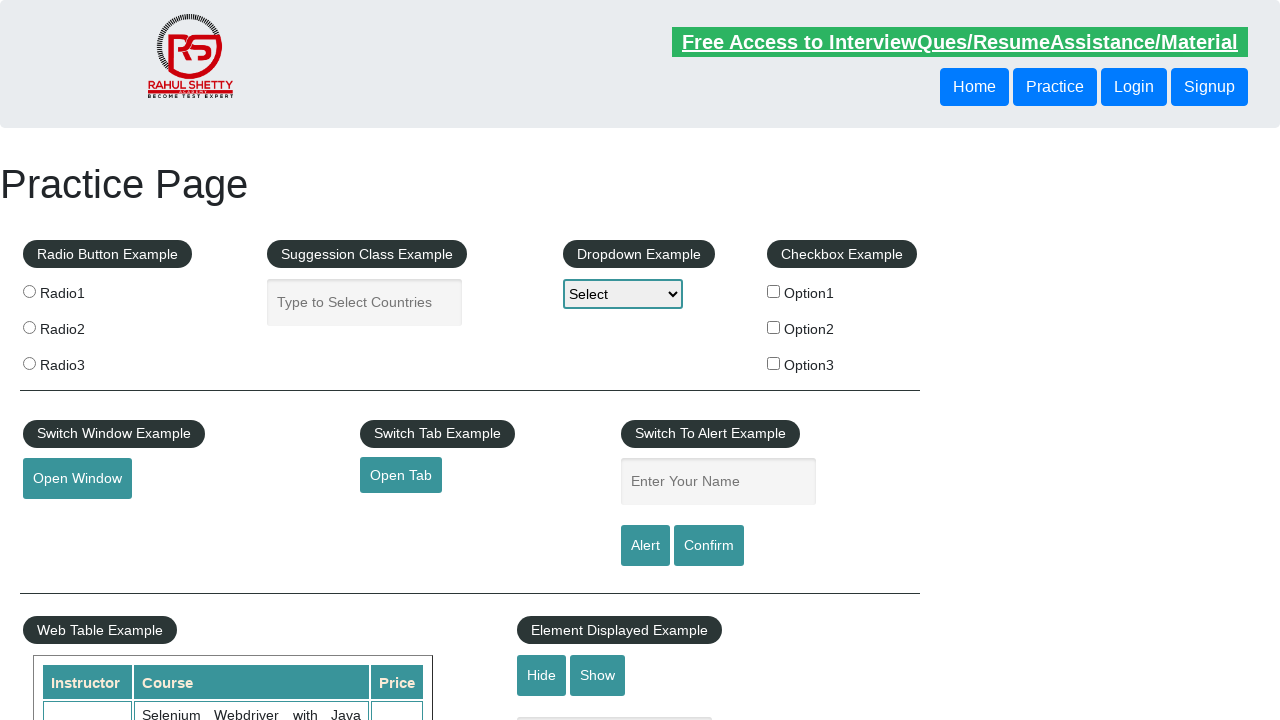

Counted links in footer
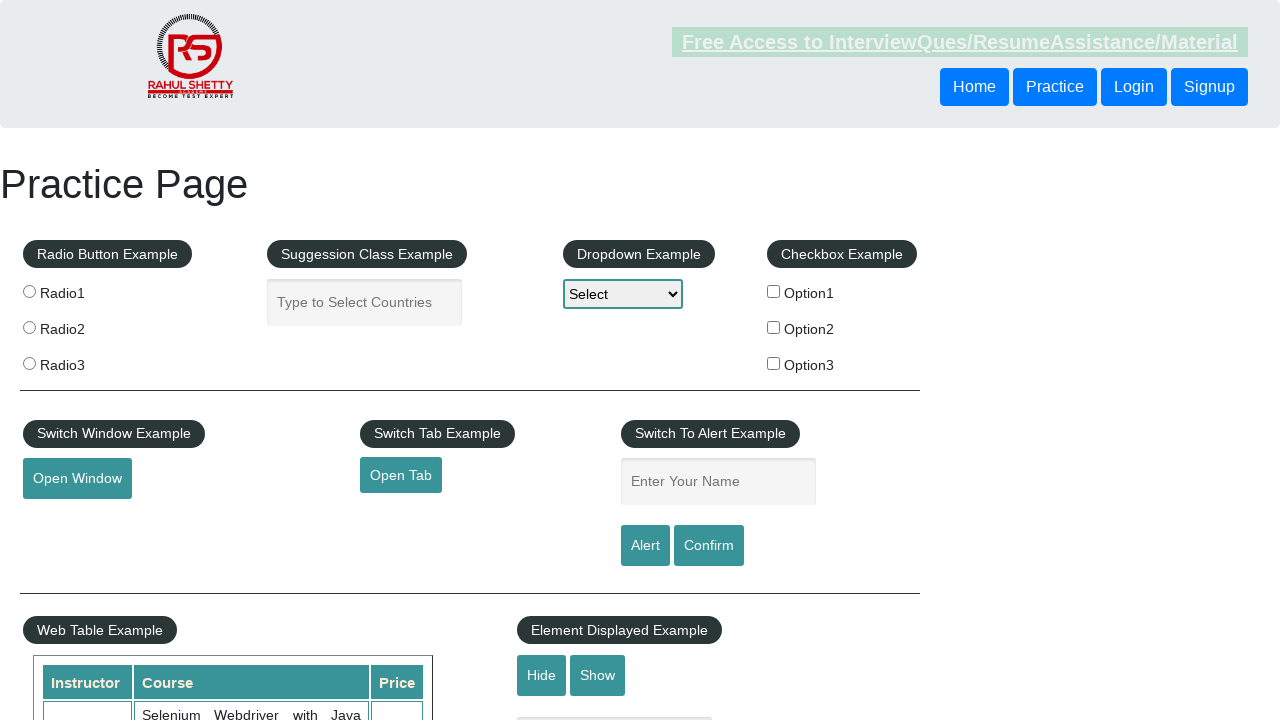

Located first column of footer
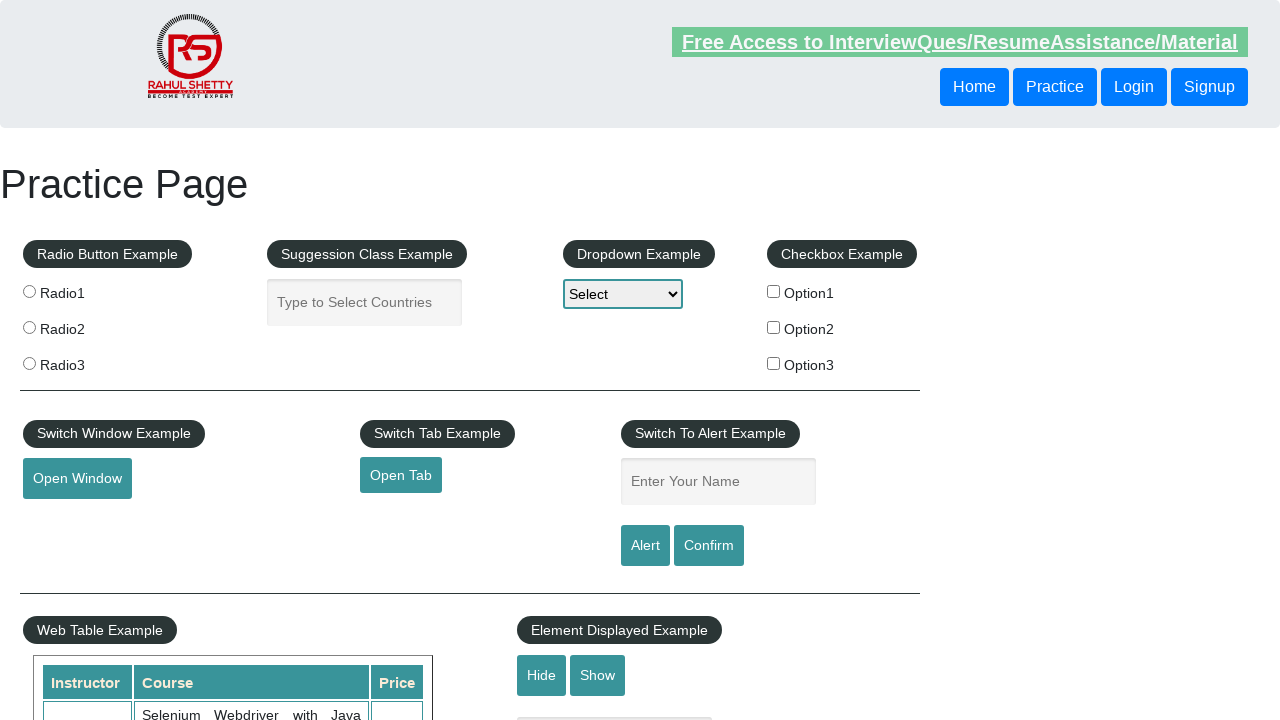

Counted links in first column
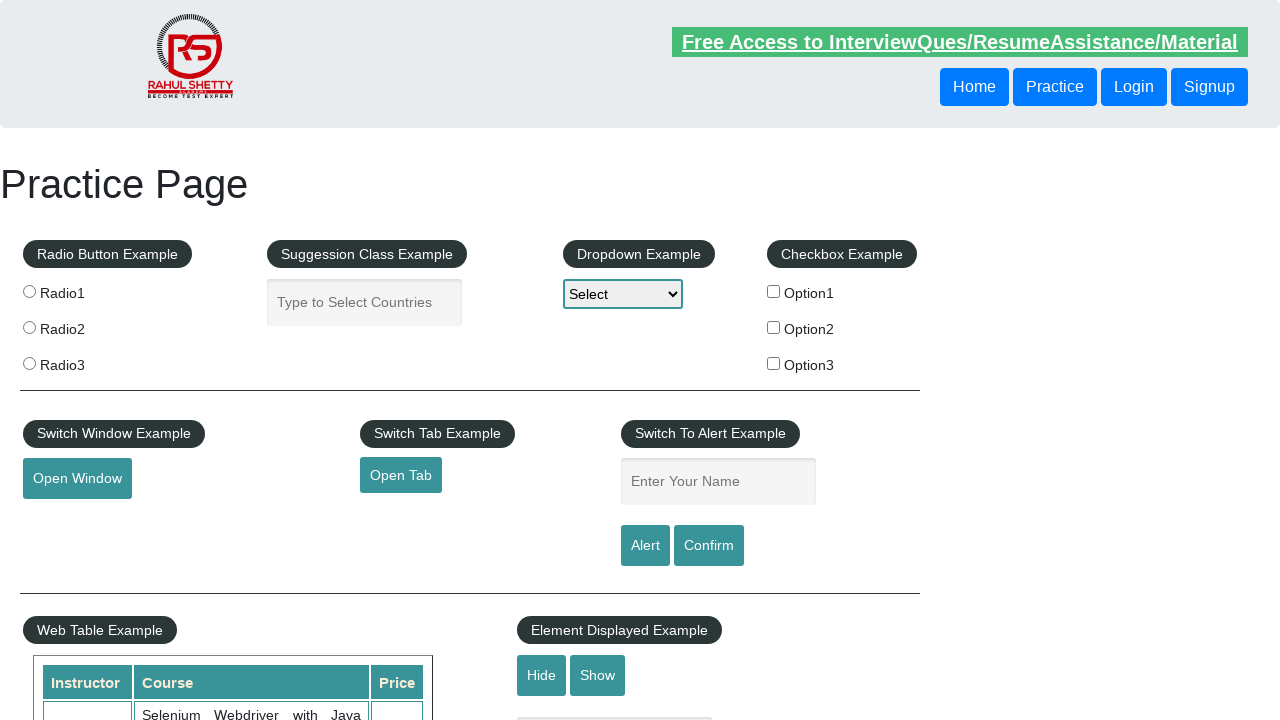

Opened footer link 1 in new tab with Ctrl+Click at (68, 520) on #gf-BIG >> xpath=//table/tbody/tr/td[1]/ul >> a >> nth=1
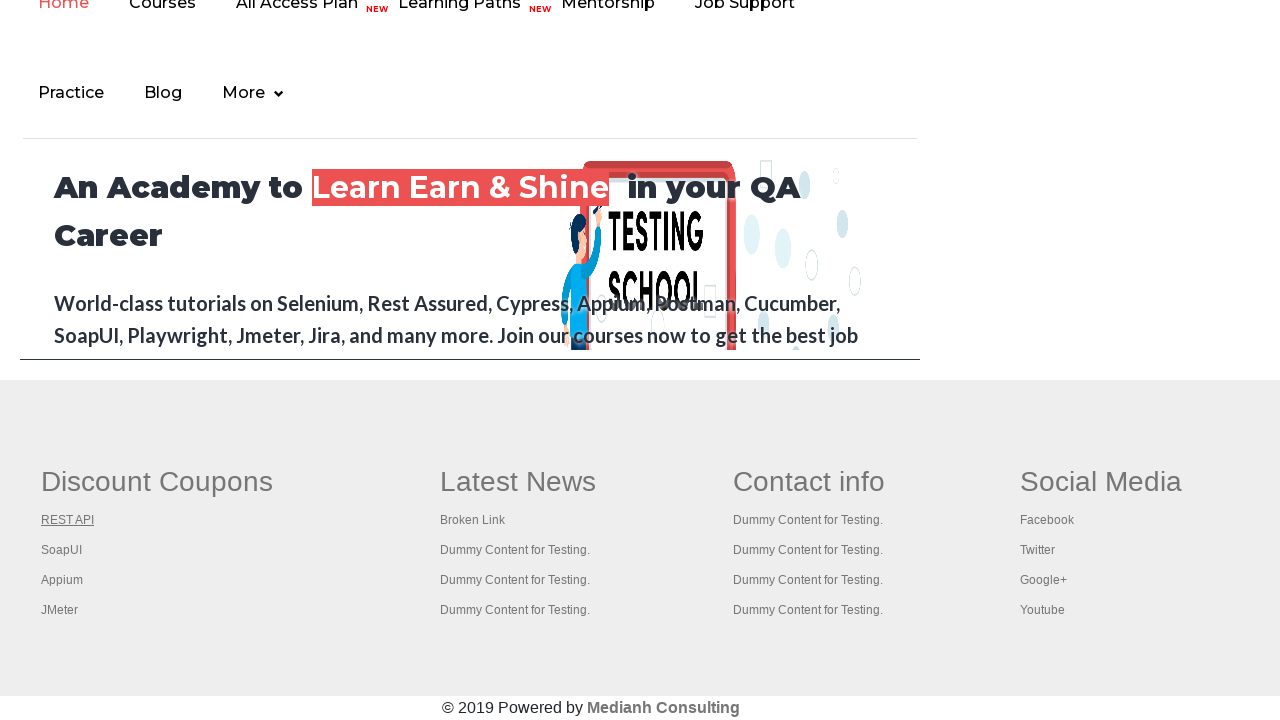

New tab page 1 loaded, title: REST API Tutorial
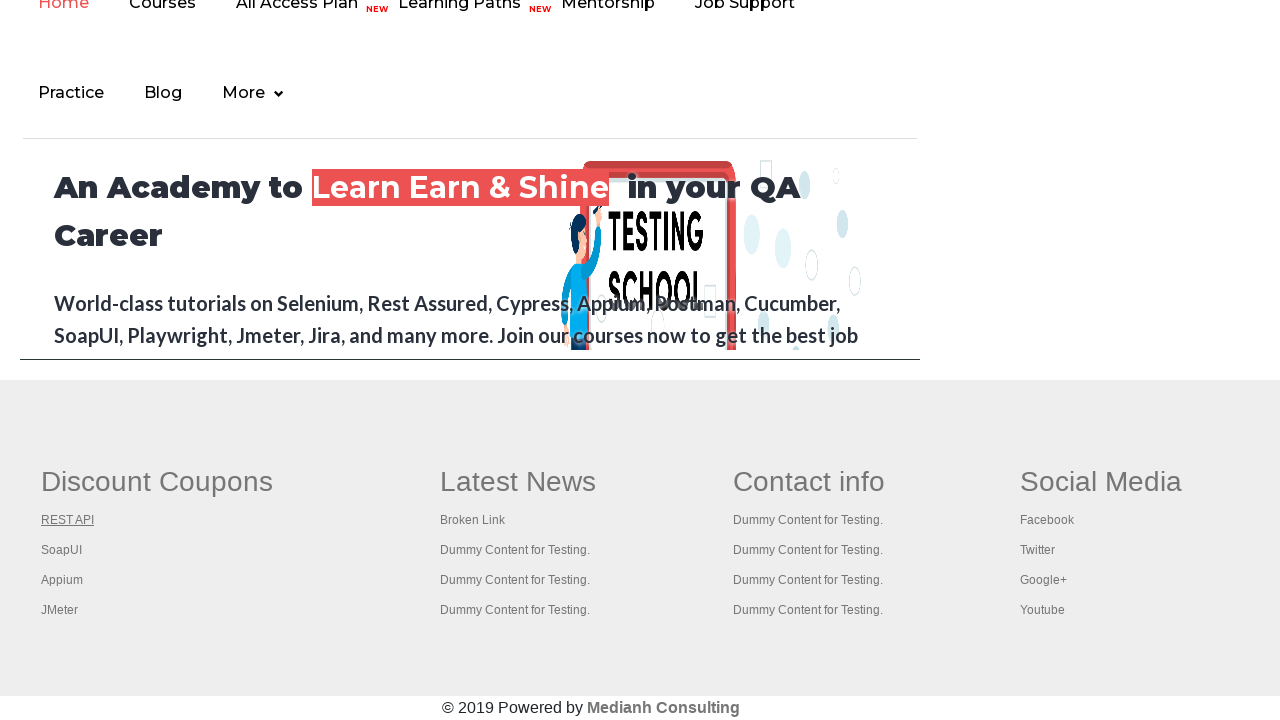

Opened footer link 2 in new tab with Ctrl+Click at (62, 550) on #gf-BIG >> xpath=//table/tbody/tr/td[1]/ul >> a >> nth=2
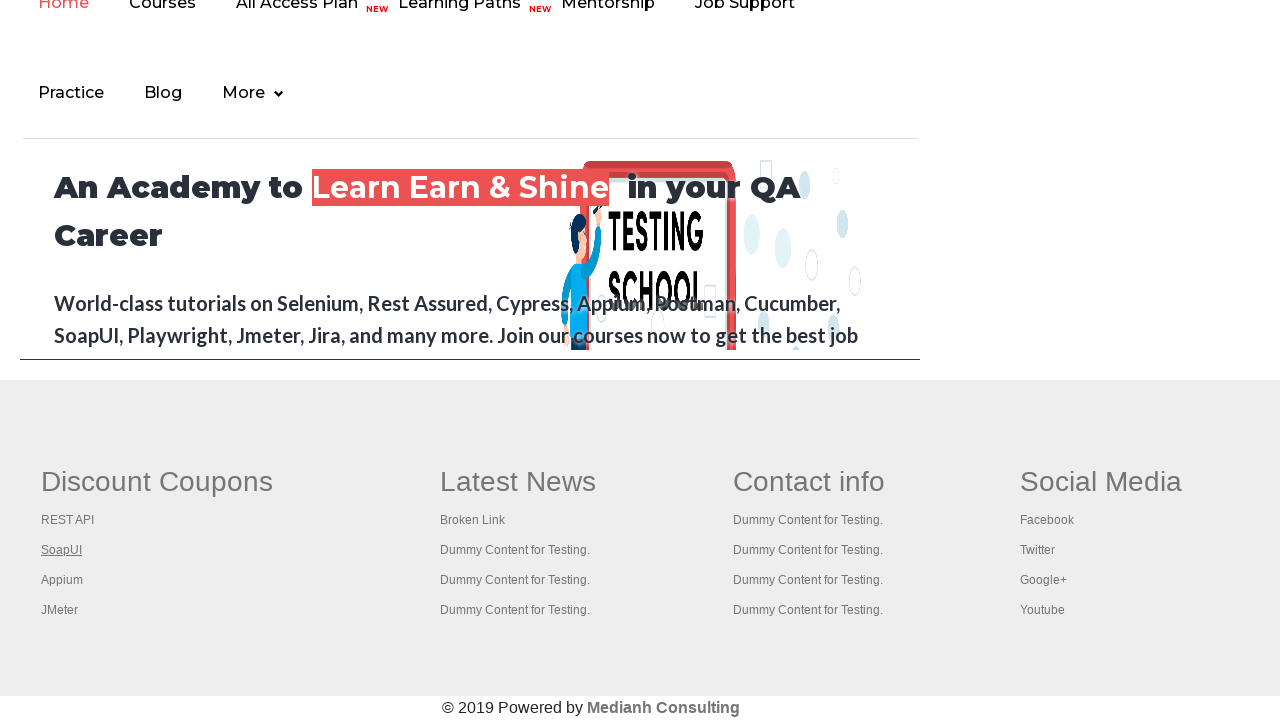

New tab page 2 loaded, title: The World’s Most Popular API Testing Tool | SoapUI
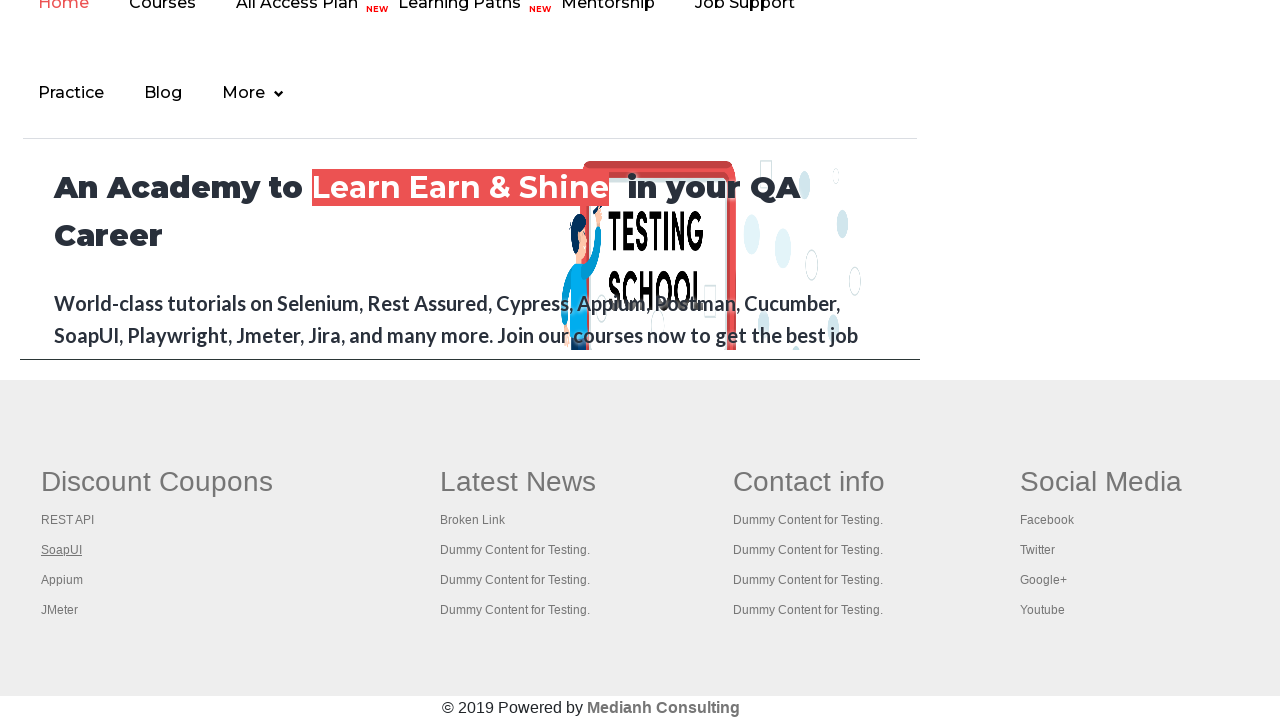

Opened footer link 3 in new tab with Ctrl+Click at (62, 580) on #gf-BIG >> xpath=//table/tbody/tr/td[1]/ul >> a >> nth=3
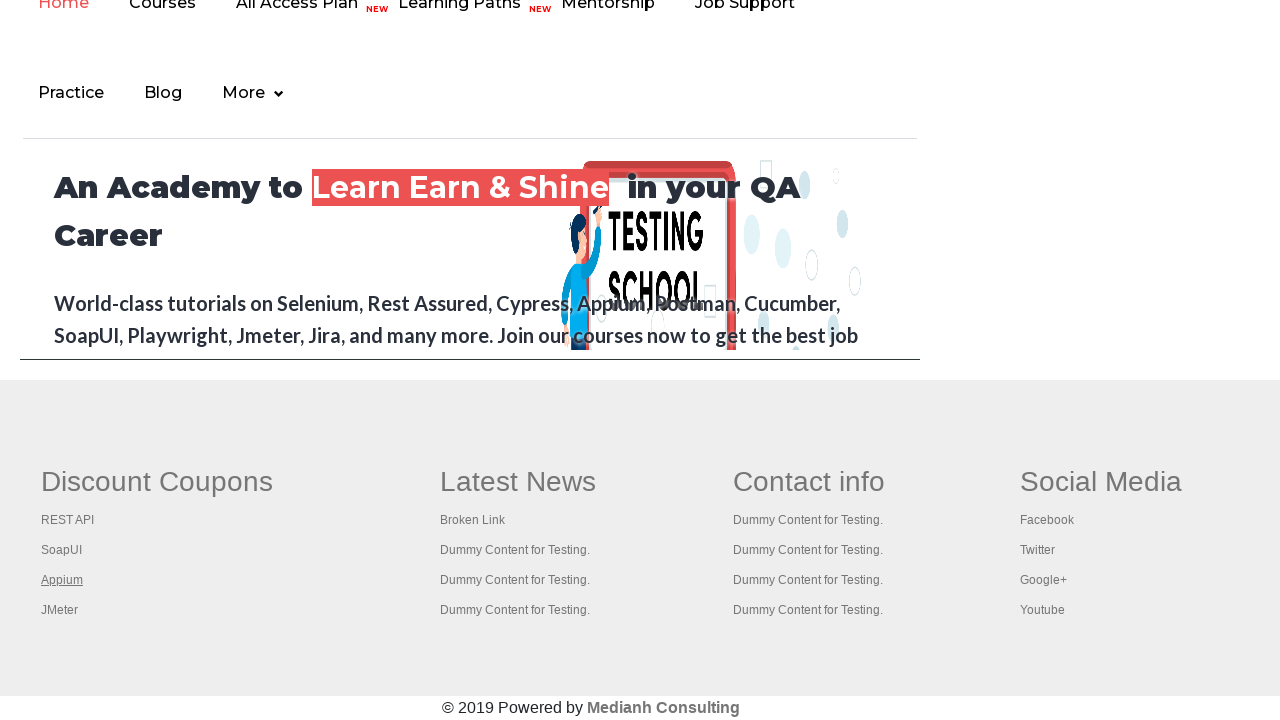

New tab page 3 loaded, title: Appium tutorial for Mobile Apps testing | RahulShetty Academy | Rahul
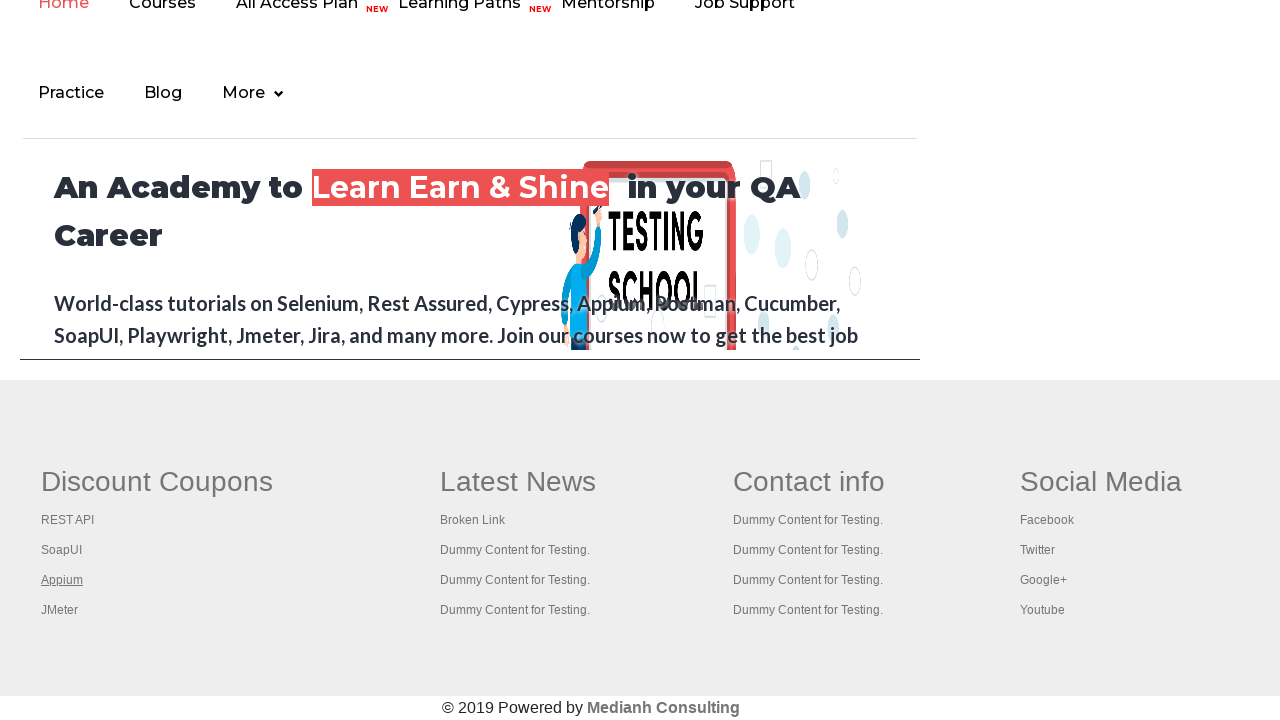

Opened footer link 4 in new tab with Ctrl+Click at (60, 610) on #gf-BIG >> xpath=//table/tbody/tr/td[1]/ul >> a >> nth=4
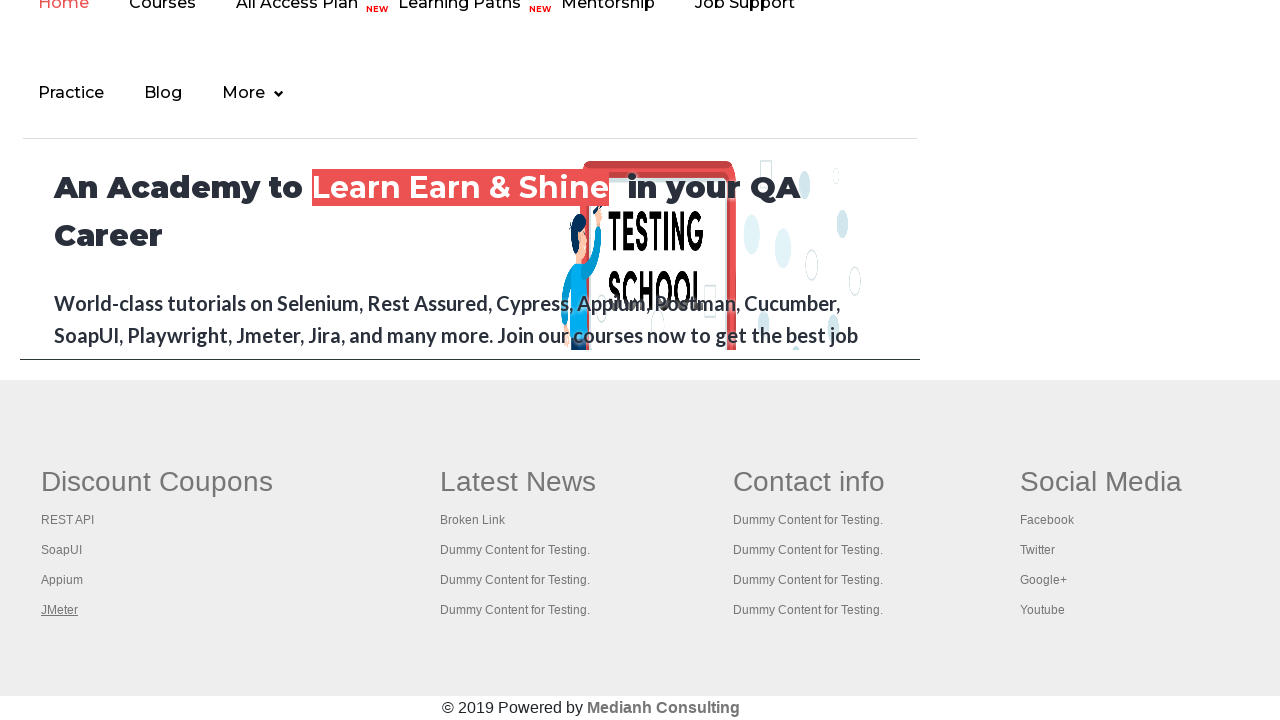

New tab page 4 loaded, title: Apache JMeter - Apache JMeter™
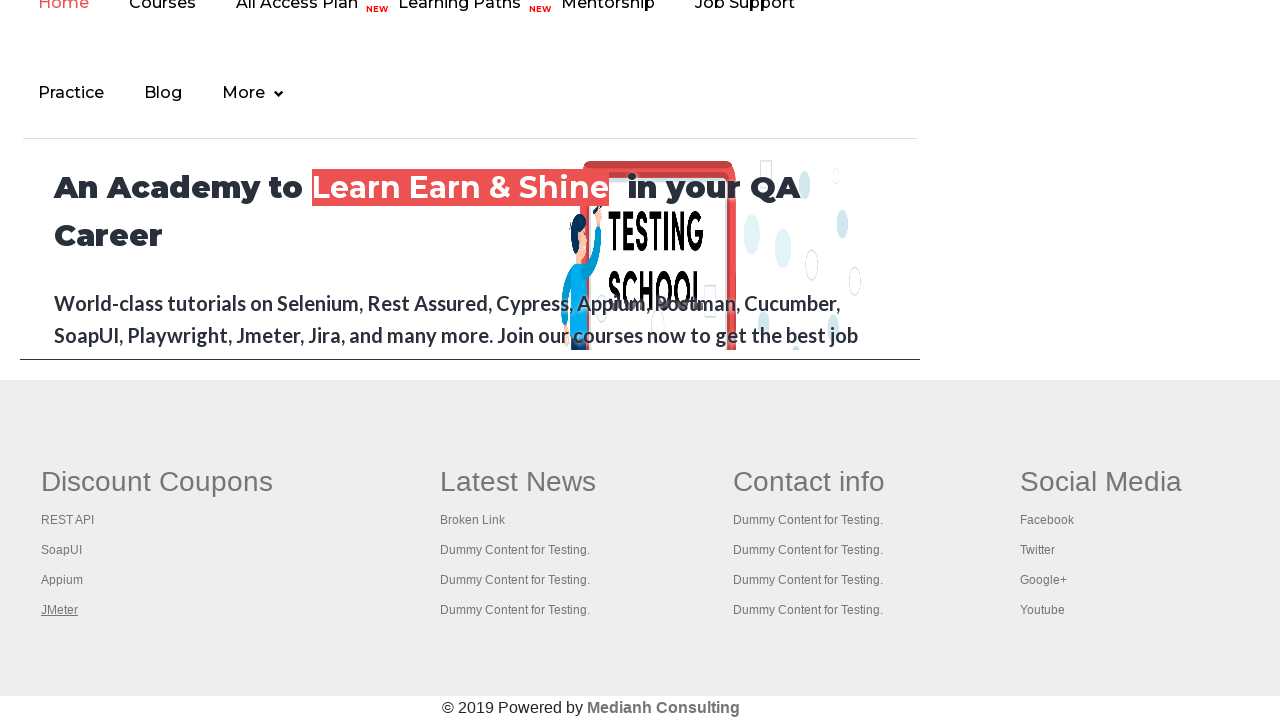

Verified open page with title: Practice Page
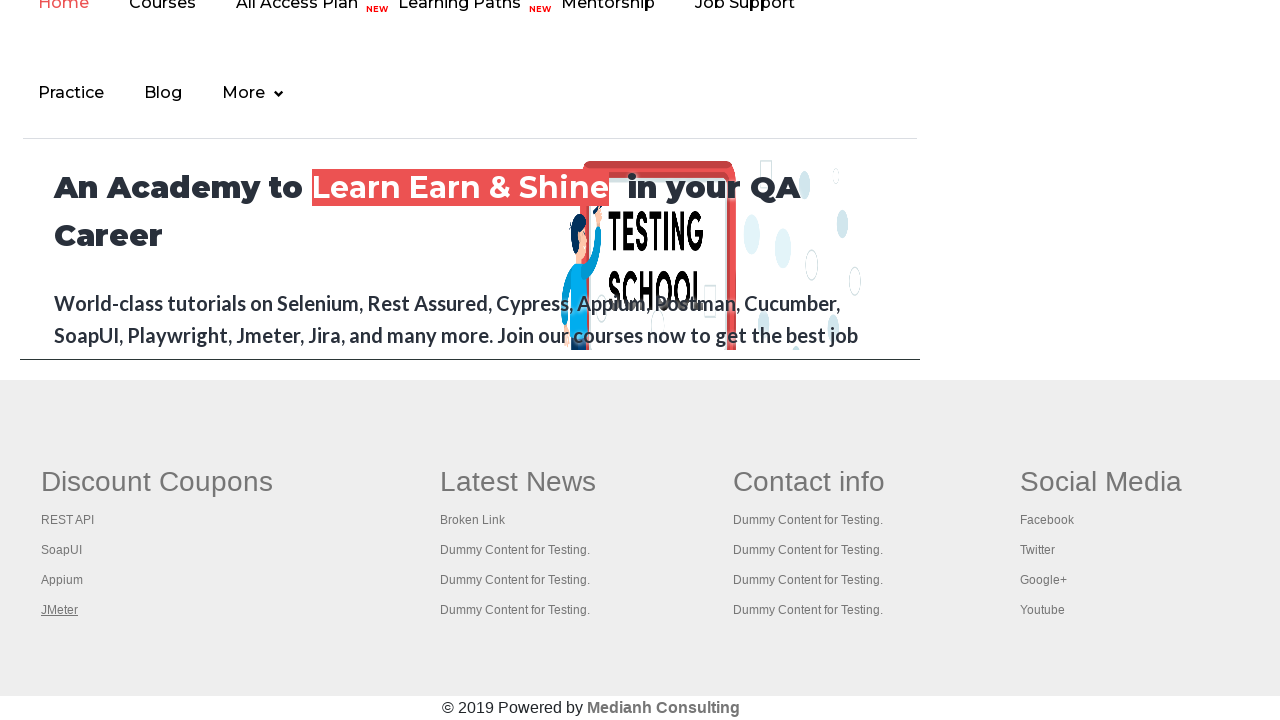

Verified open page with title: REST API Tutorial
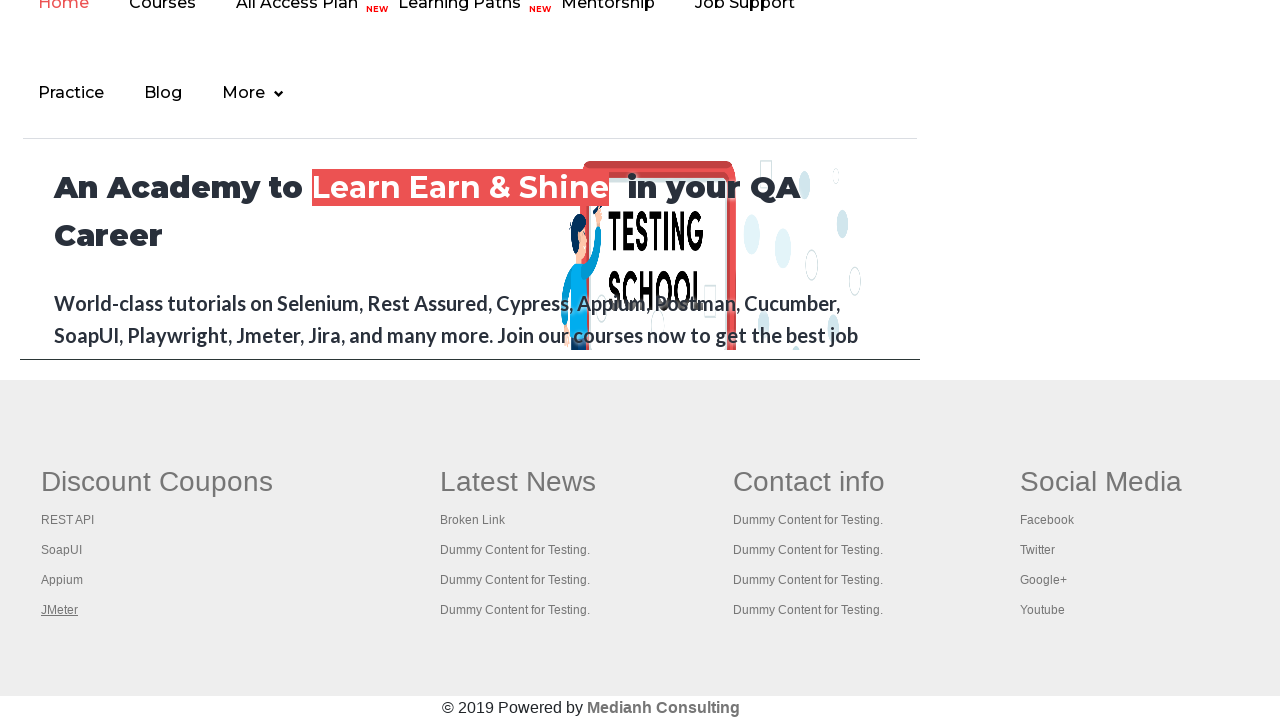

Verified open page with title: The World’s Most Popular API Testing Tool | SoapUI
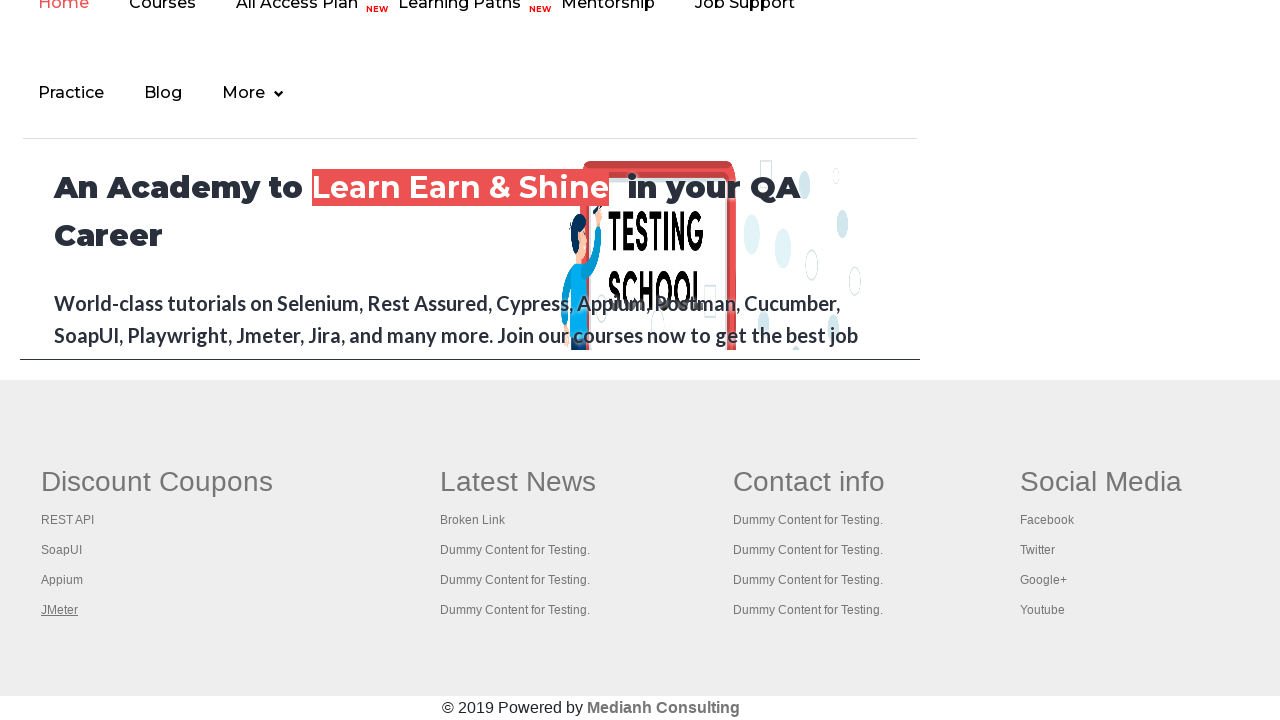

Verified open page with title: Appium tutorial for Mobile Apps testing | RahulShetty Academy | Rahul
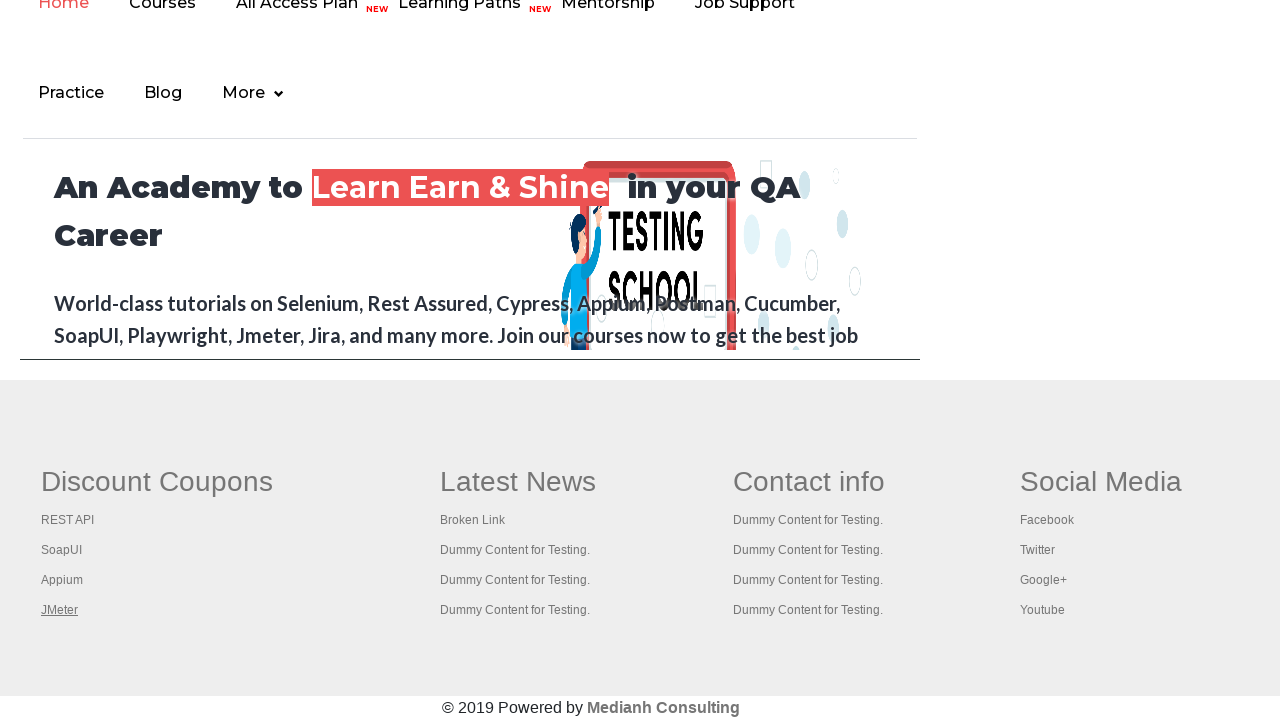

Verified open page with title: Apache JMeter - Apache JMeter™
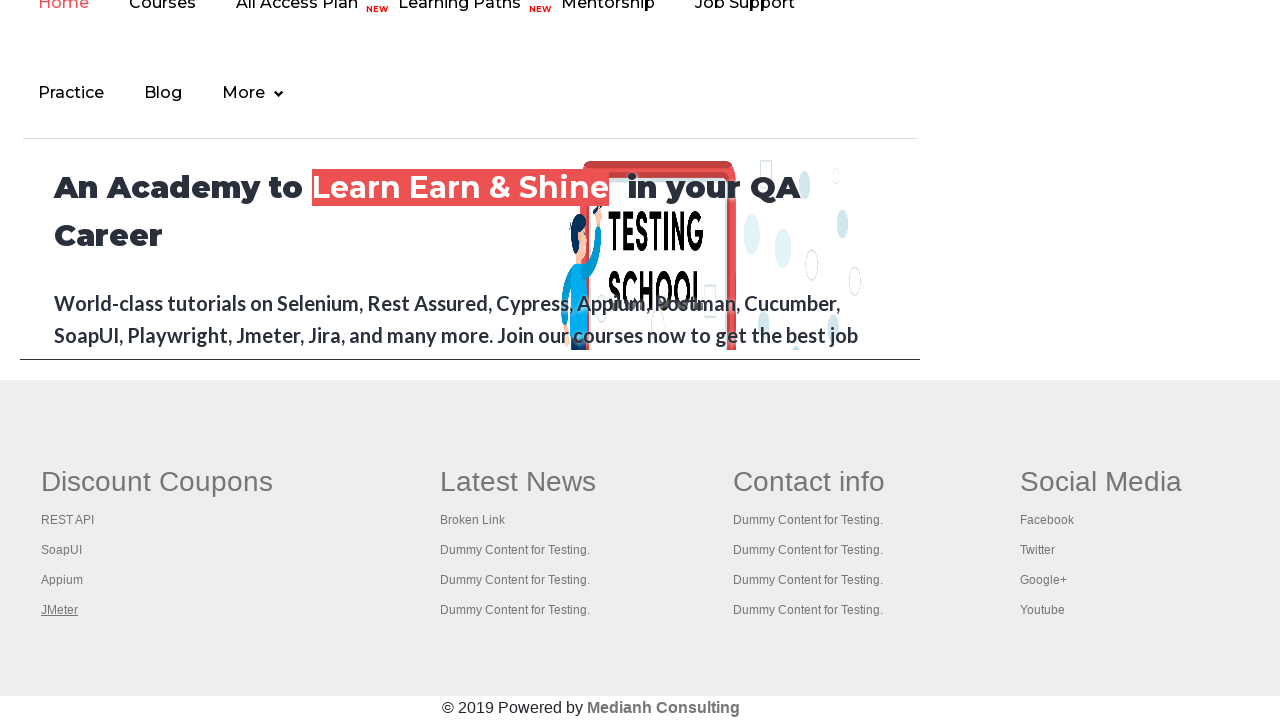

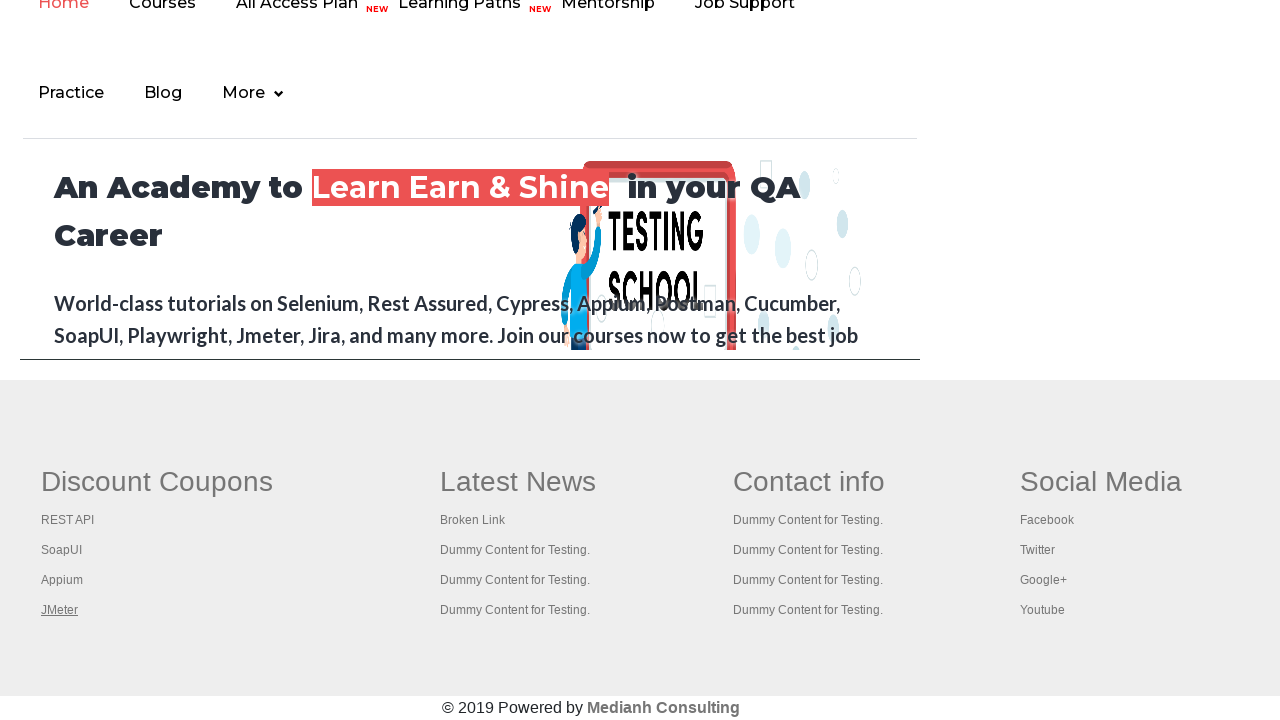